Tests browser scrolling functionality by scrolling down the page multiple times

Starting URL: http://www.seleniumhq.org/download/

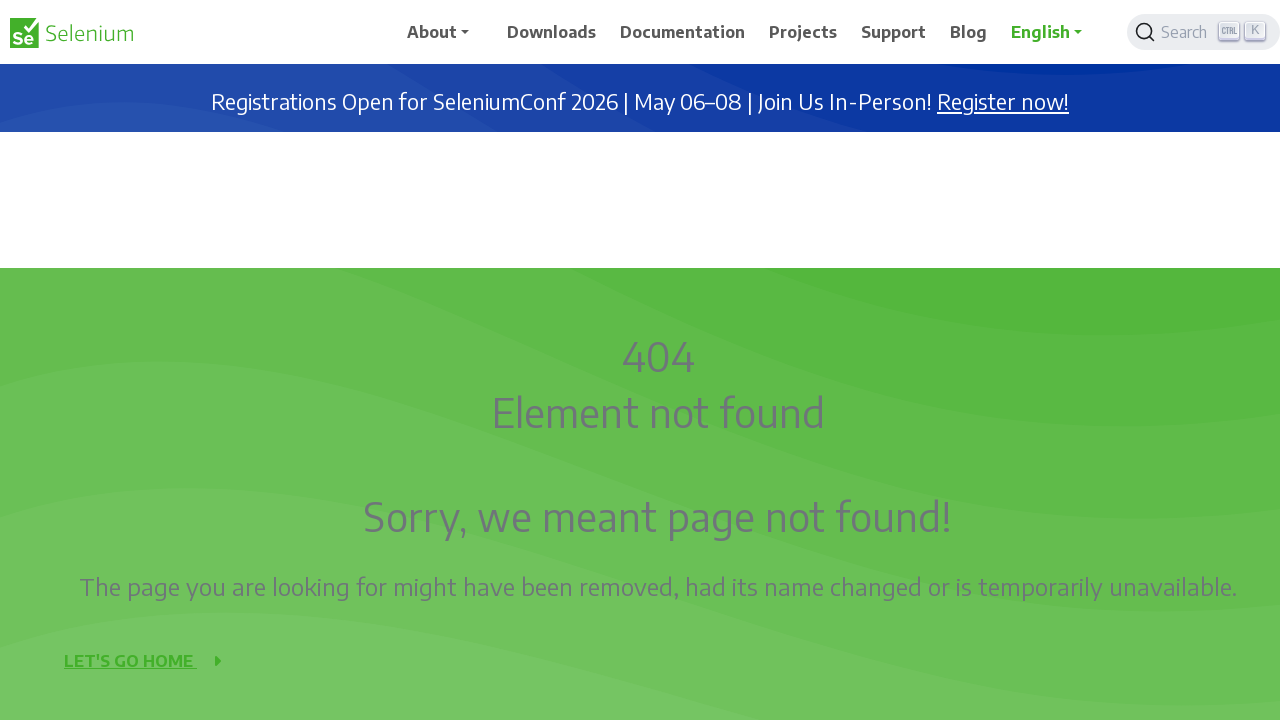

Scrolled down the page by 200 pixels
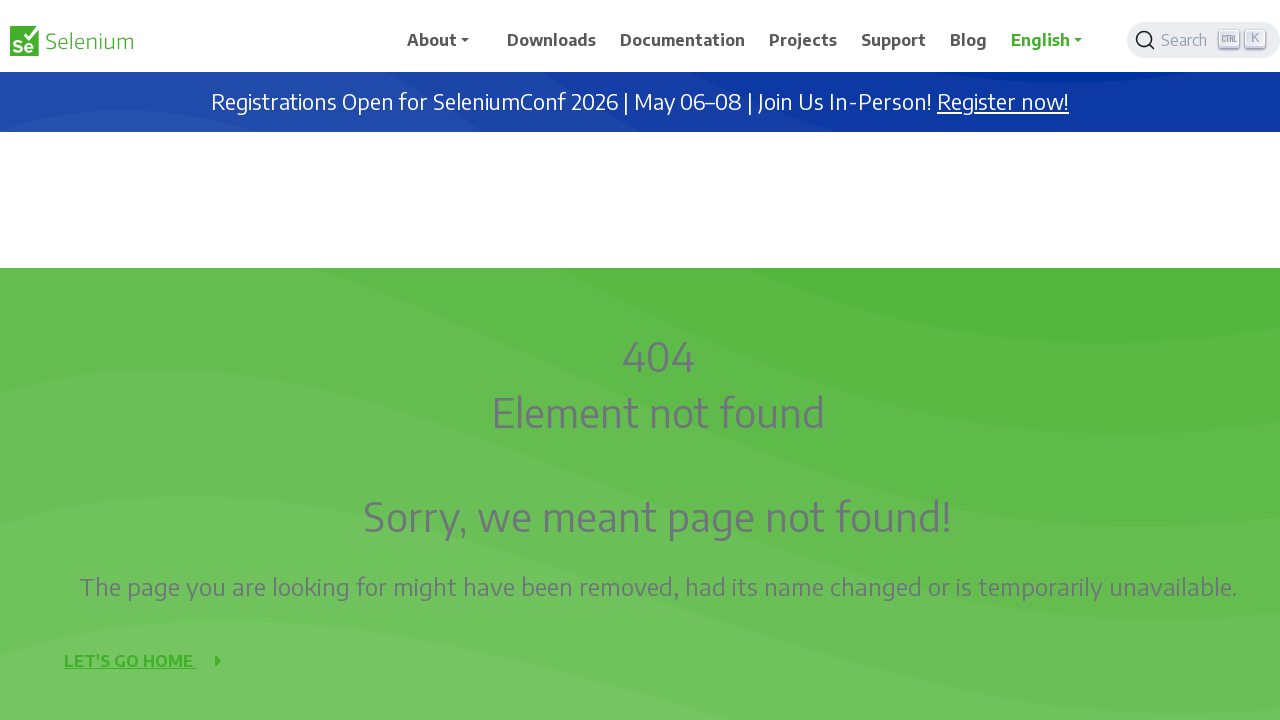

Waited 500ms for content to settle
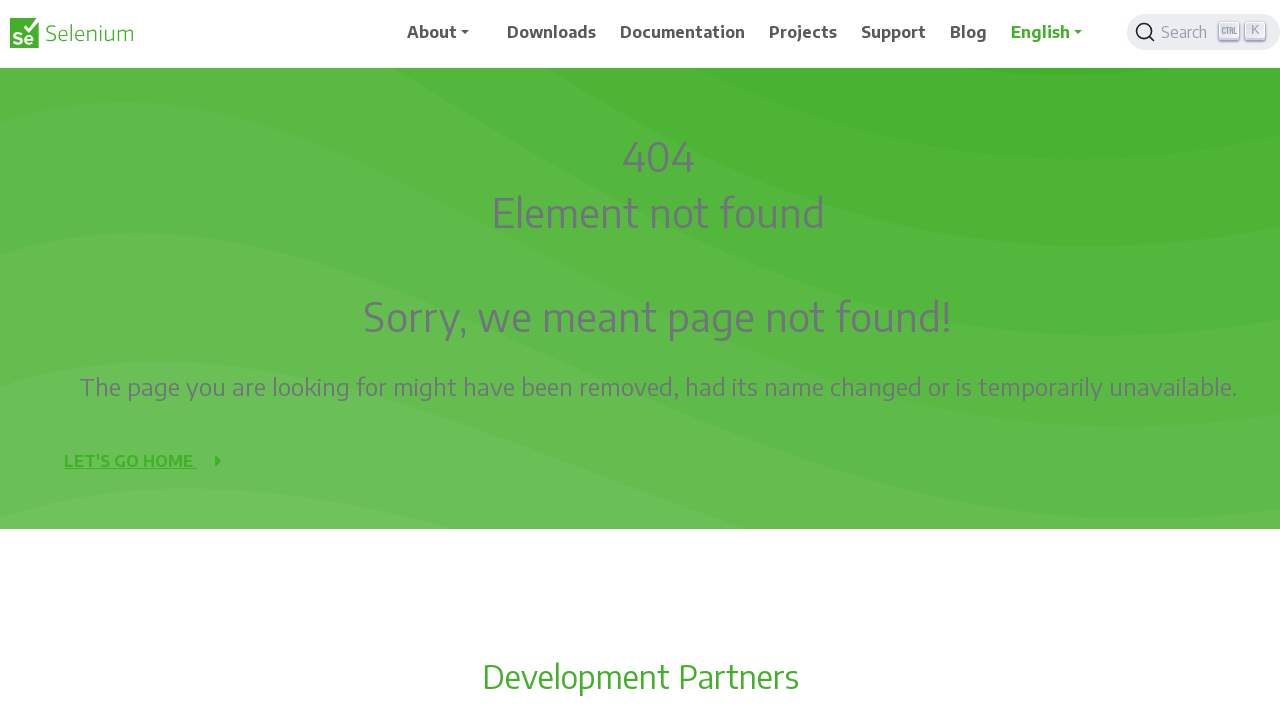

Scrolled down the page by 200 pixels
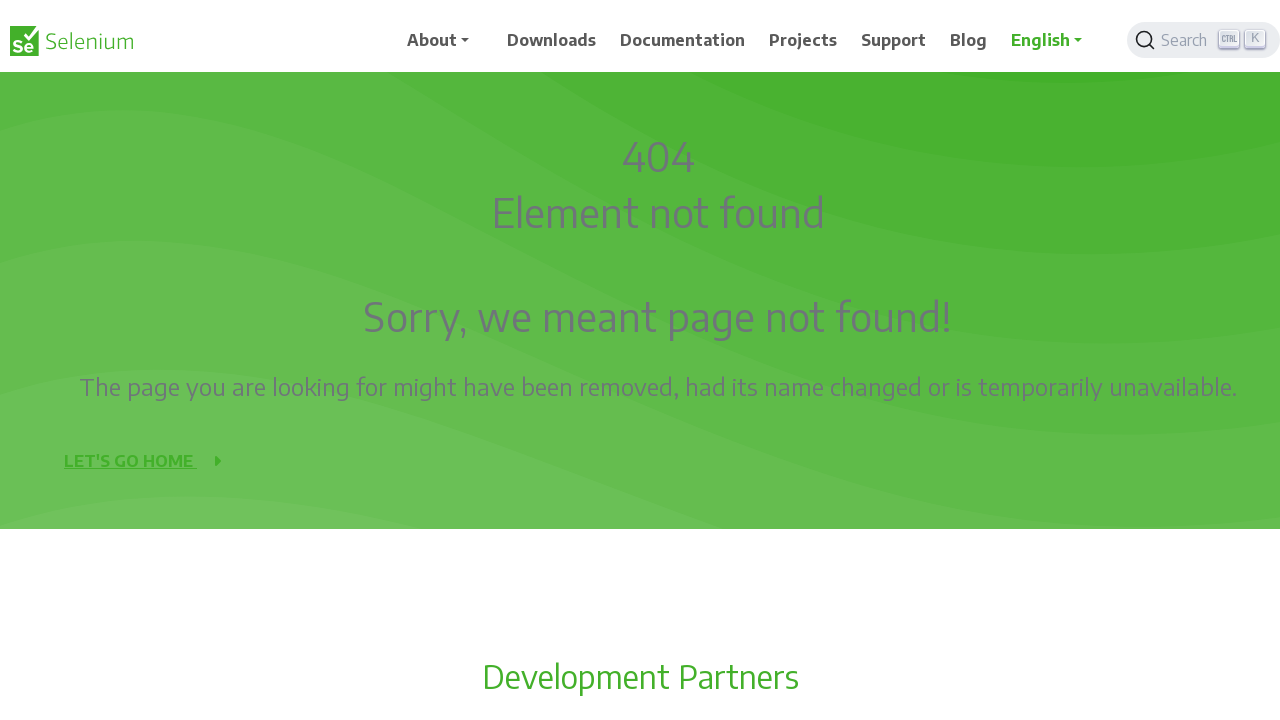

Waited 500ms for content to settle
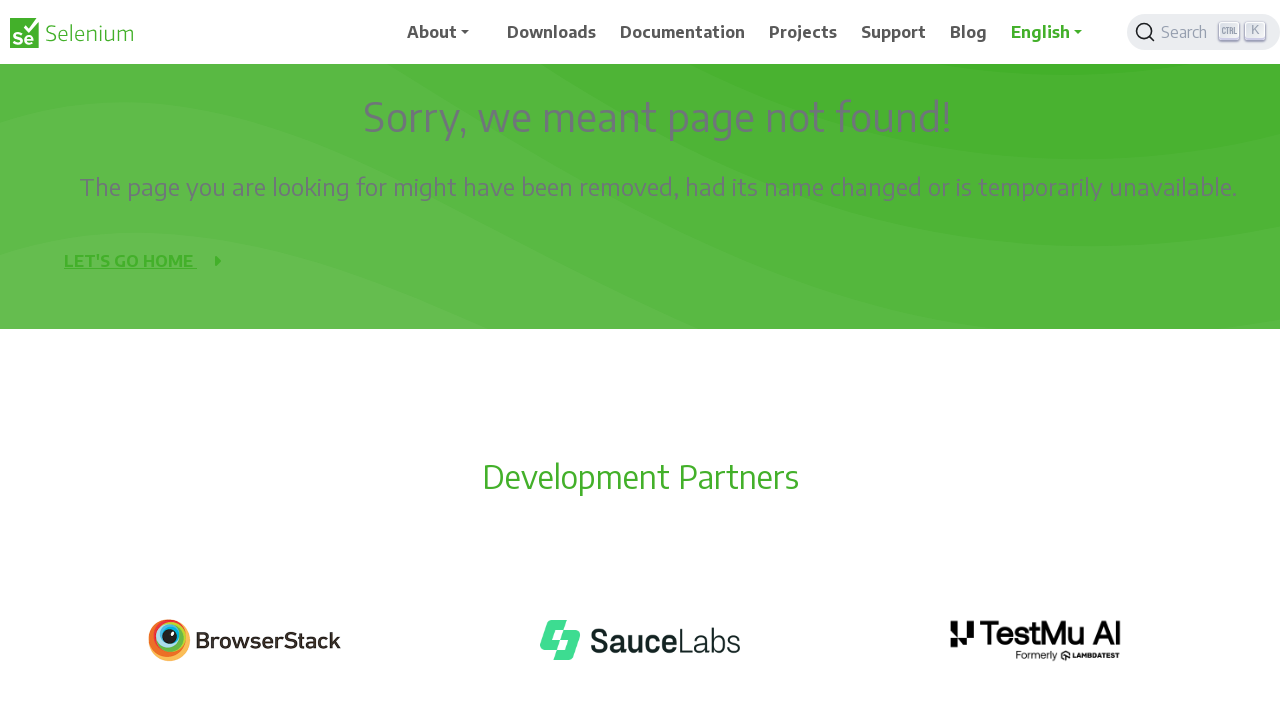

Scrolled down the page by 200 pixels
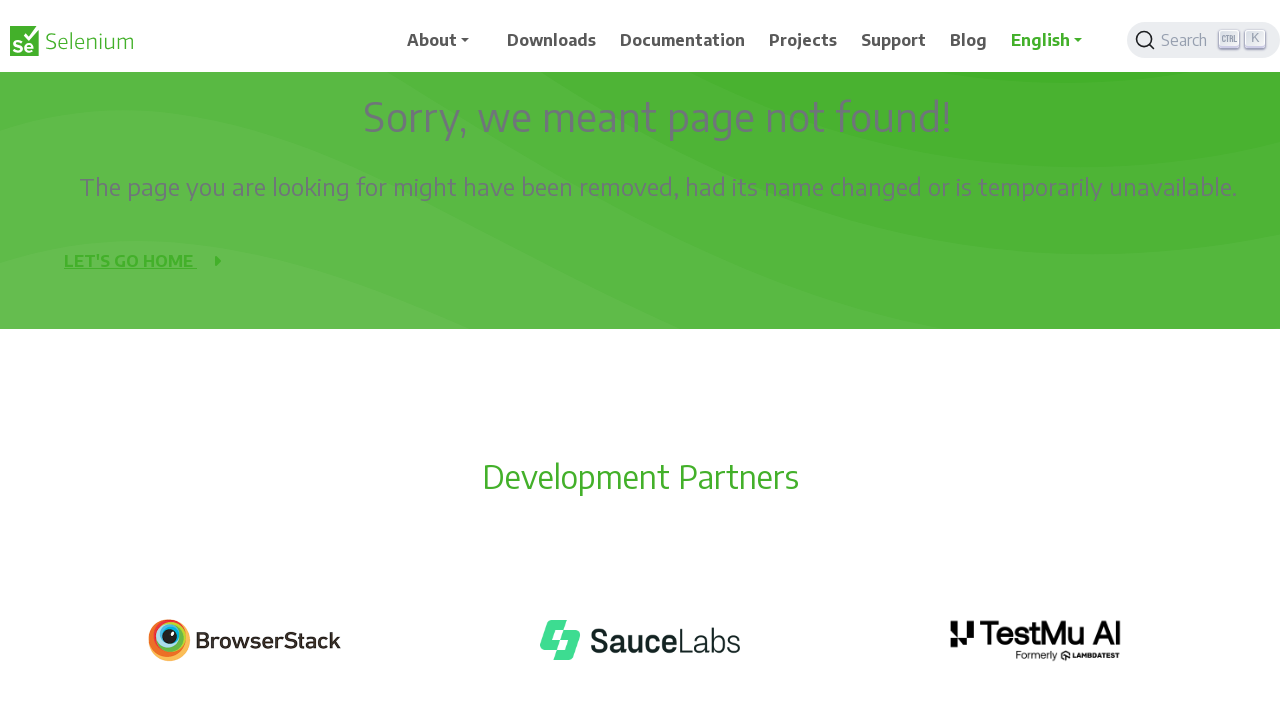

Waited 500ms for content to settle
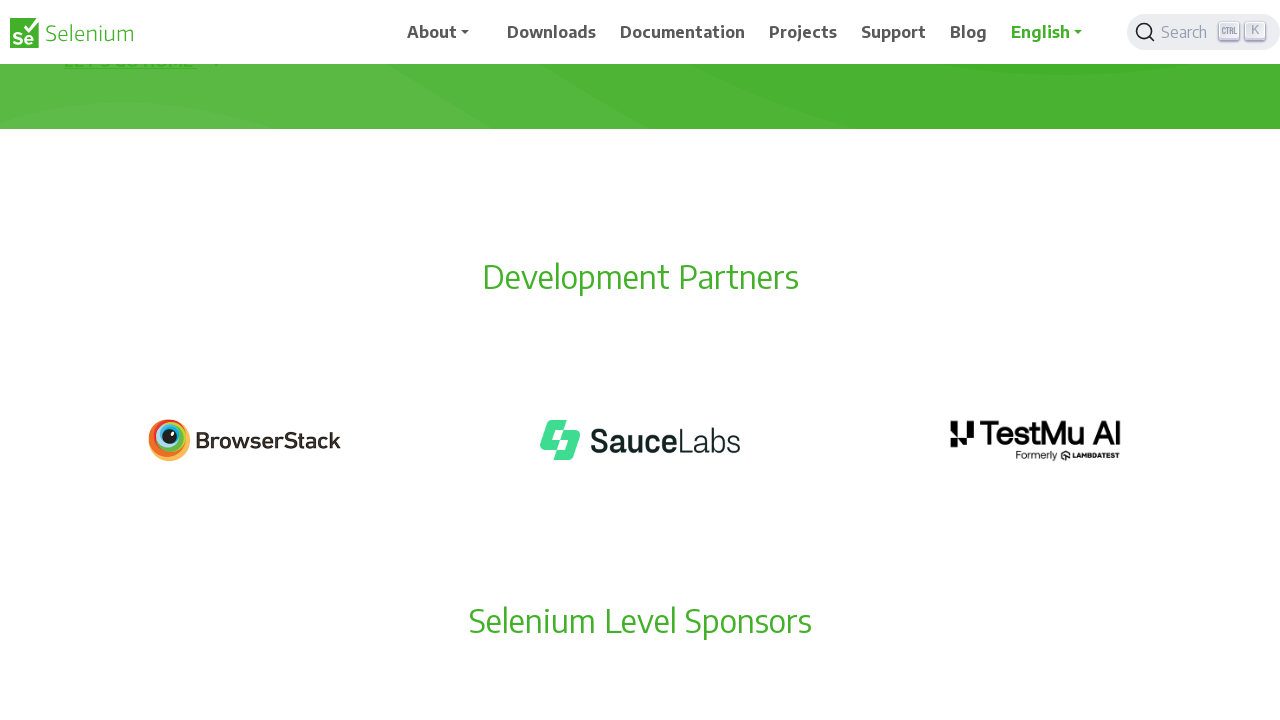

Scrolled down the page by 200 pixels
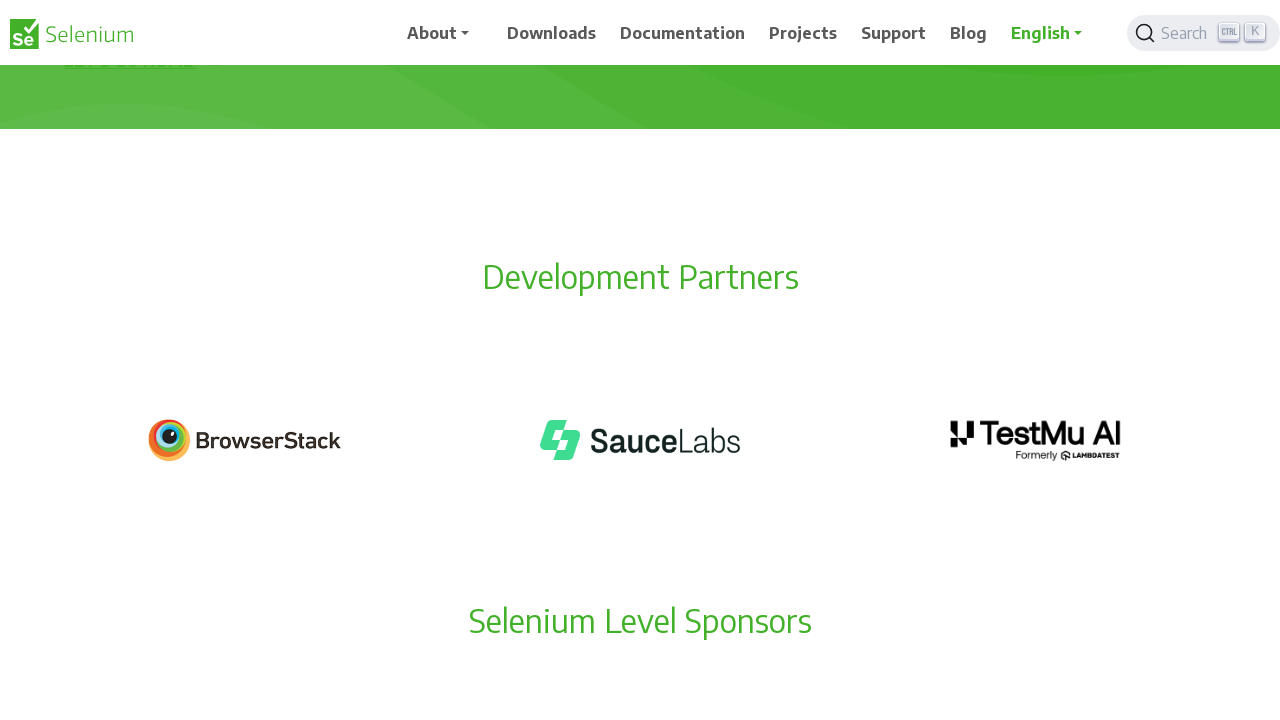

Waited 500ms for content to settle
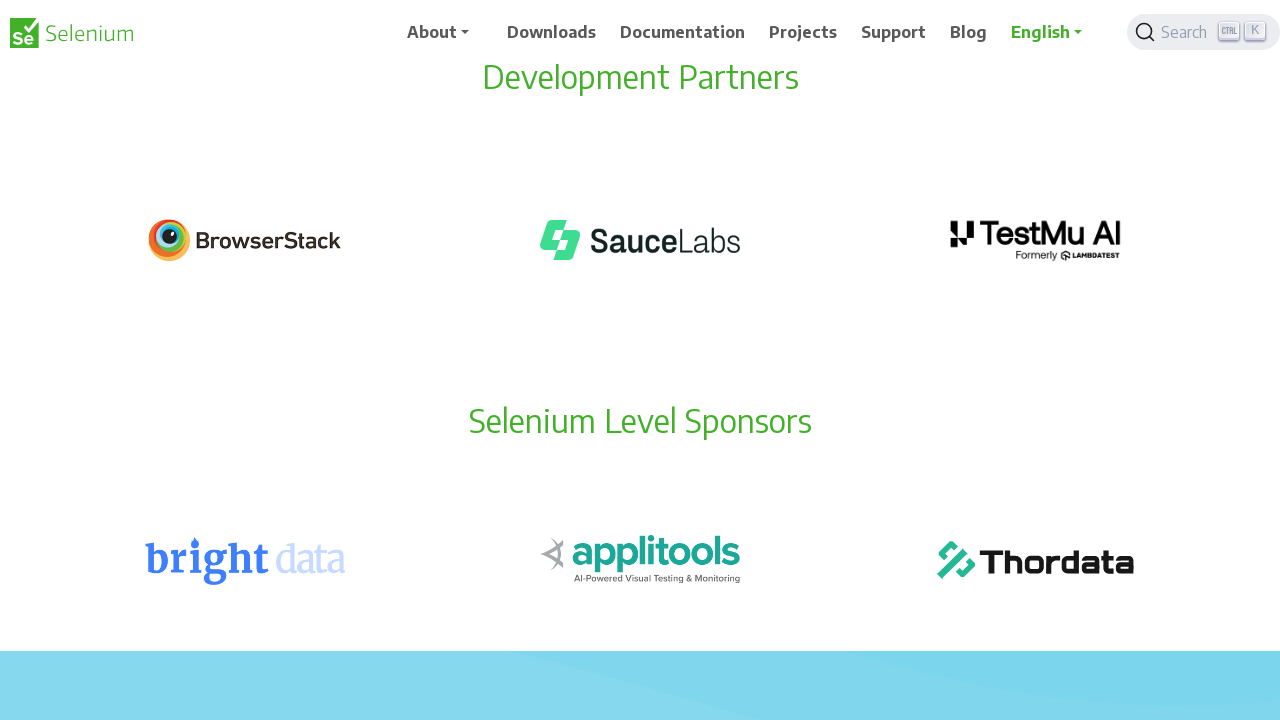

Scrolled down the page by 200 pixels
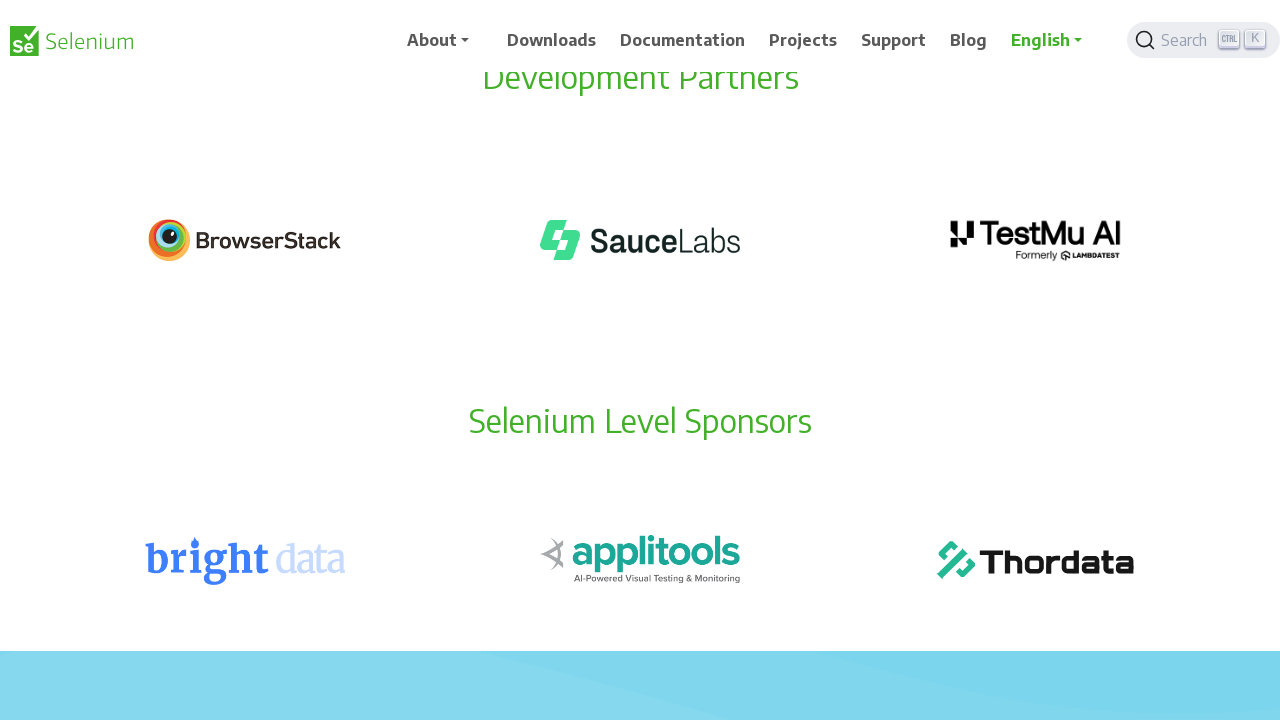

Waited 500ms for content to settle
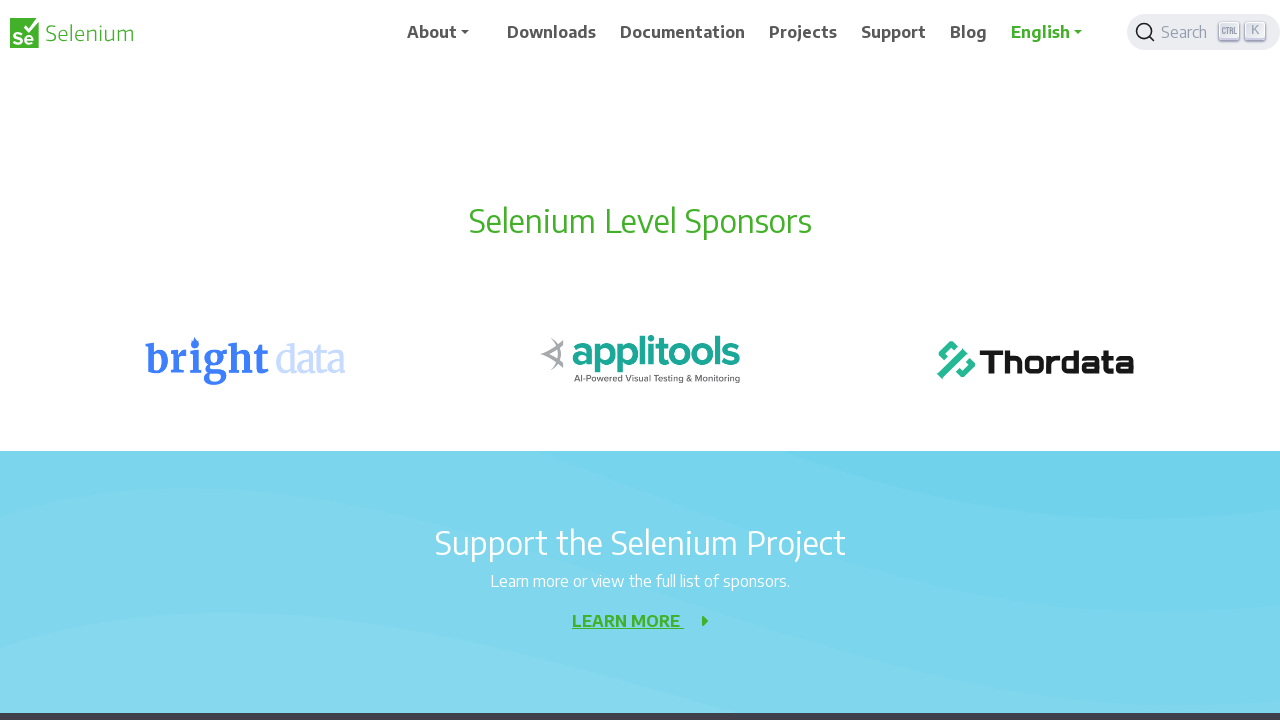

Scrolled down the page by 200 pixels
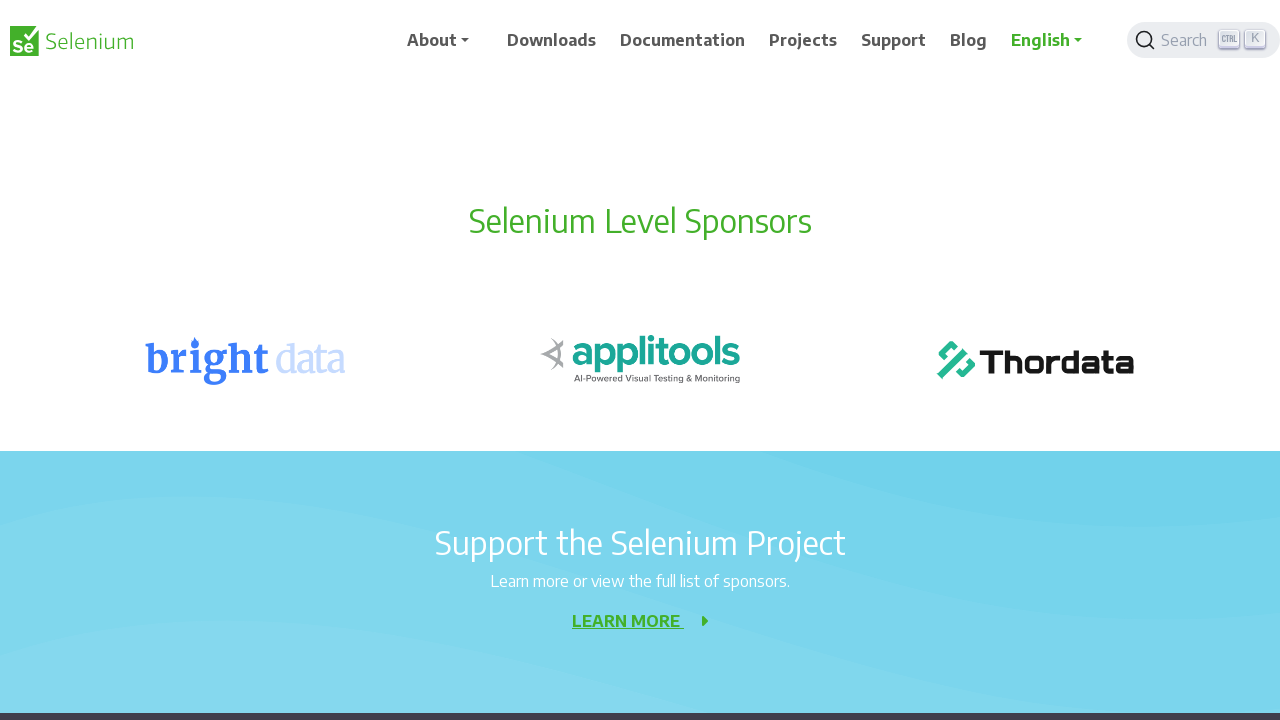

Waited 500ms for content to settle
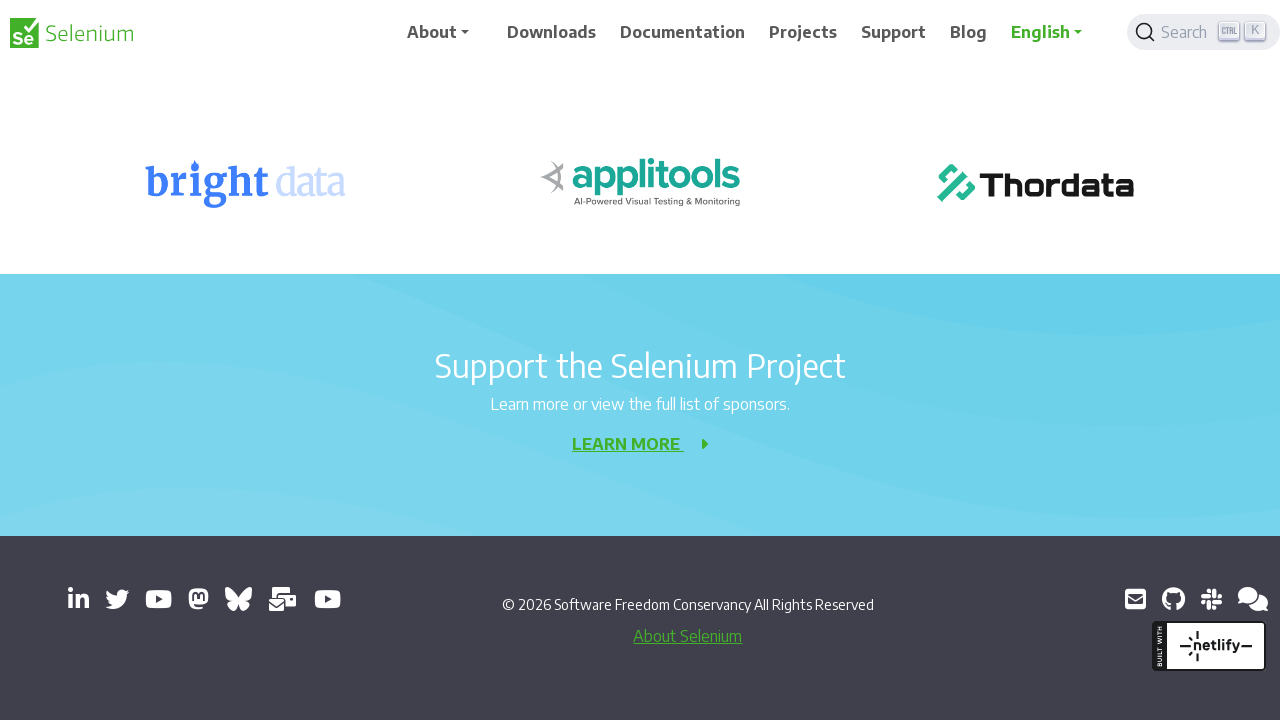

Scrolled down the page by 200 pixels
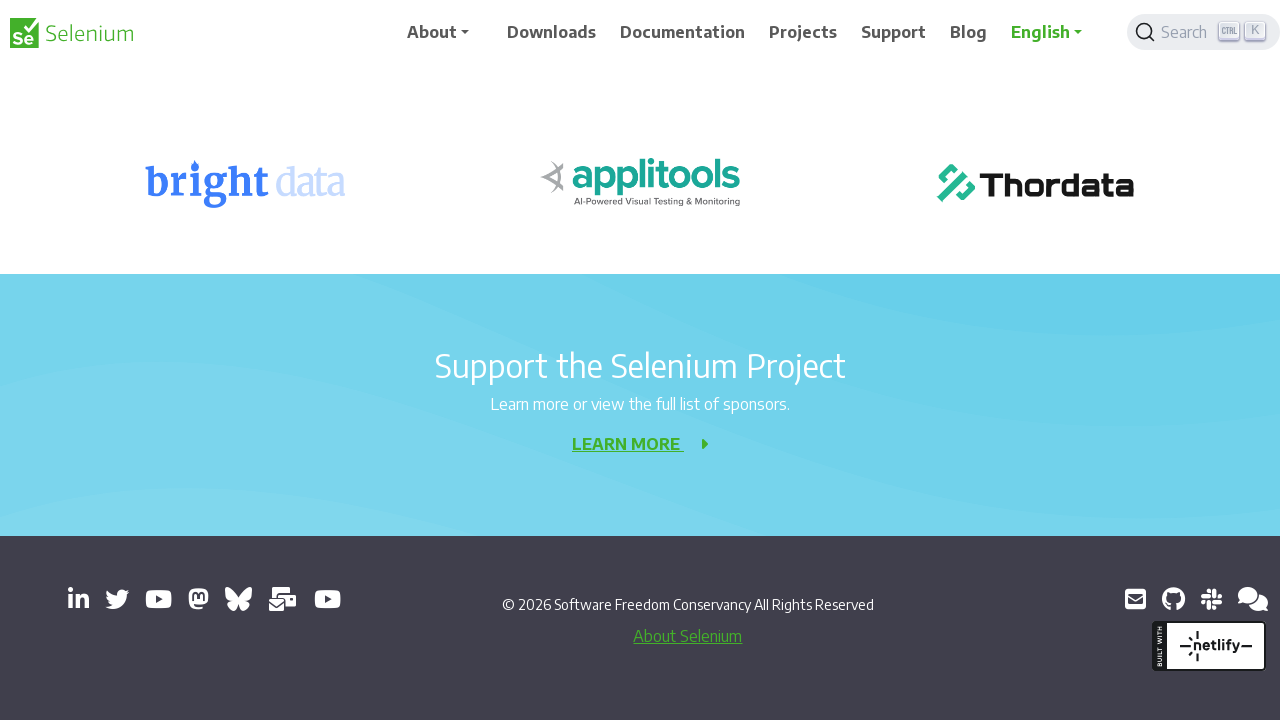

Waited 500ms for content to settle
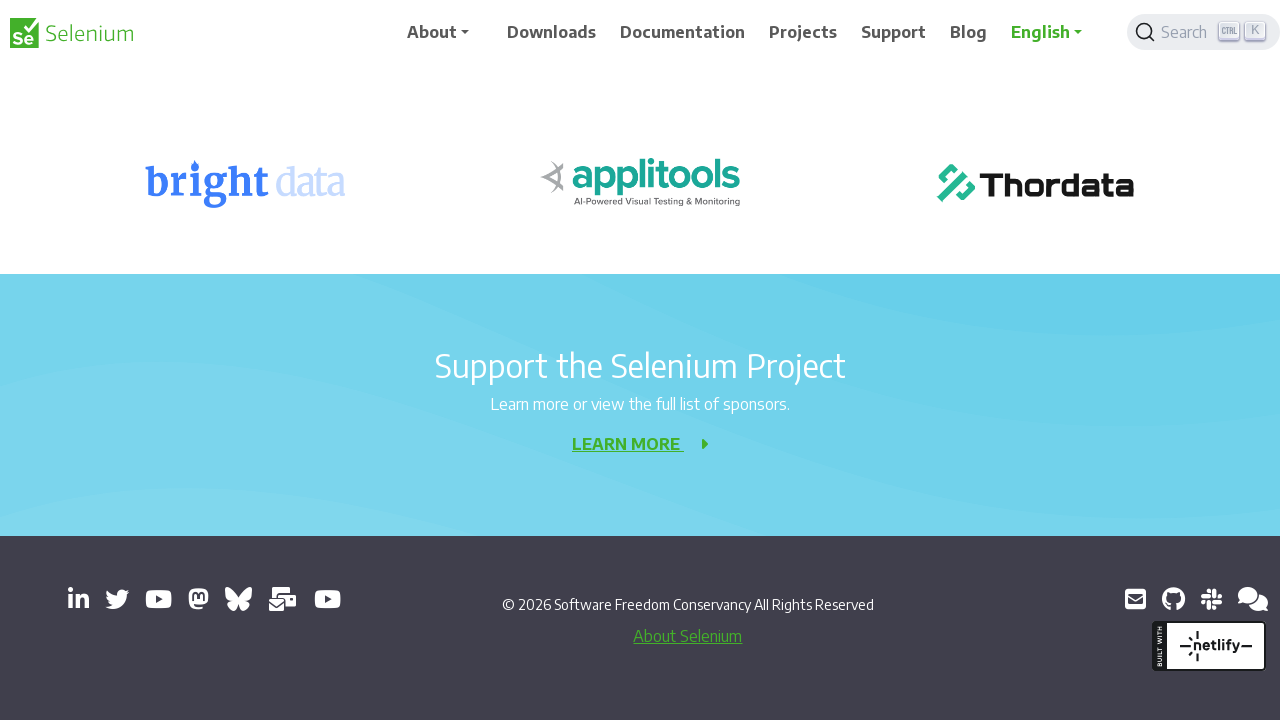

Scrolled down the page by 200 pixels
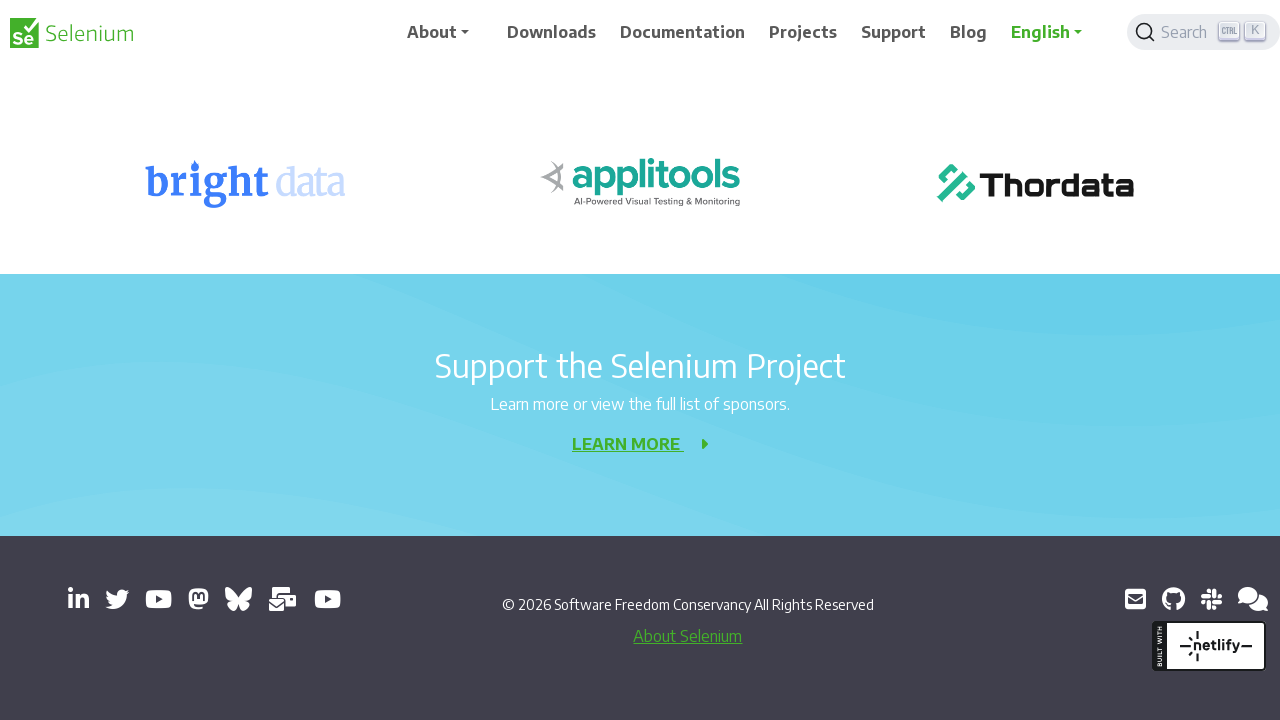

Waited 500ms for content to settle
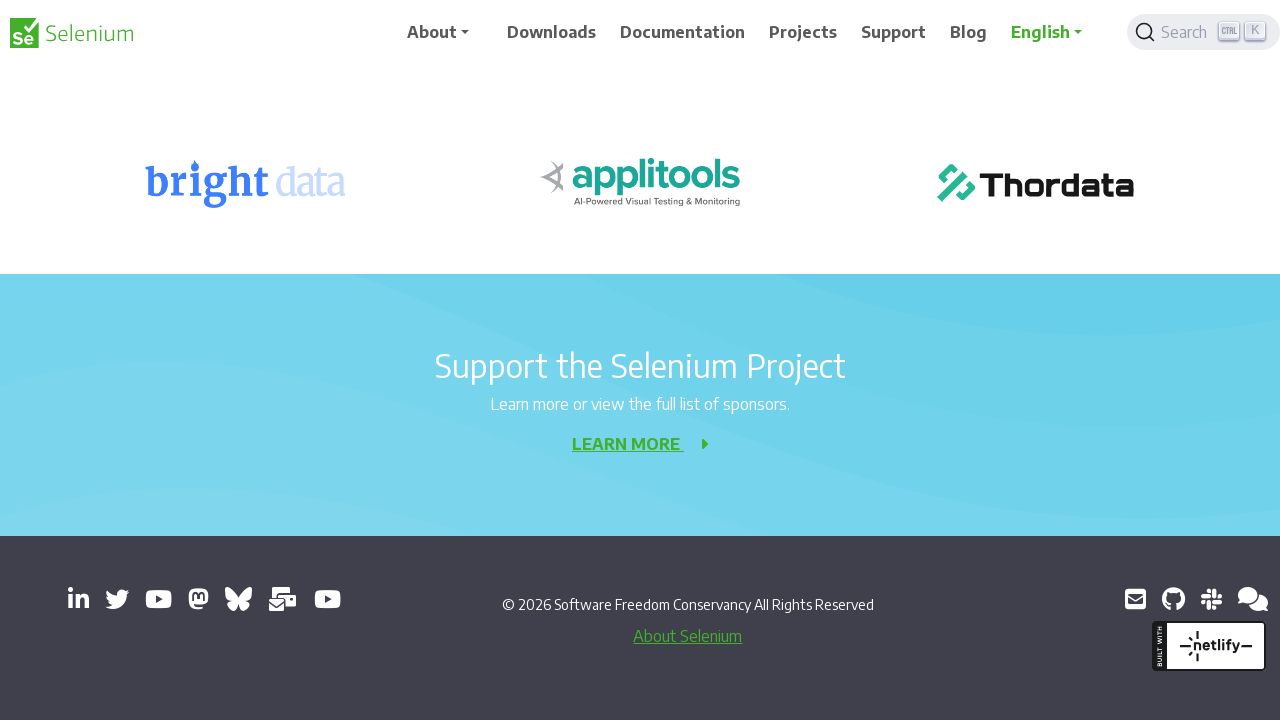

Scrolled down the page by 200 pixels
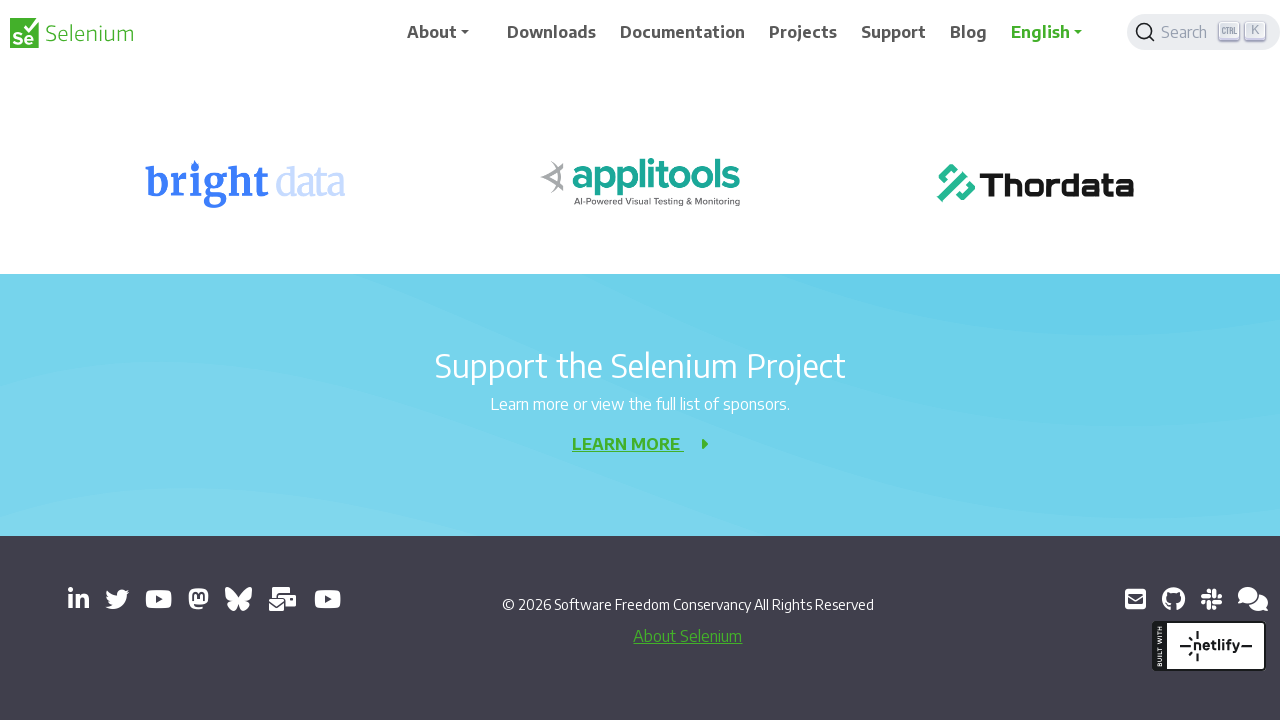

Waited 500ms for content to settle
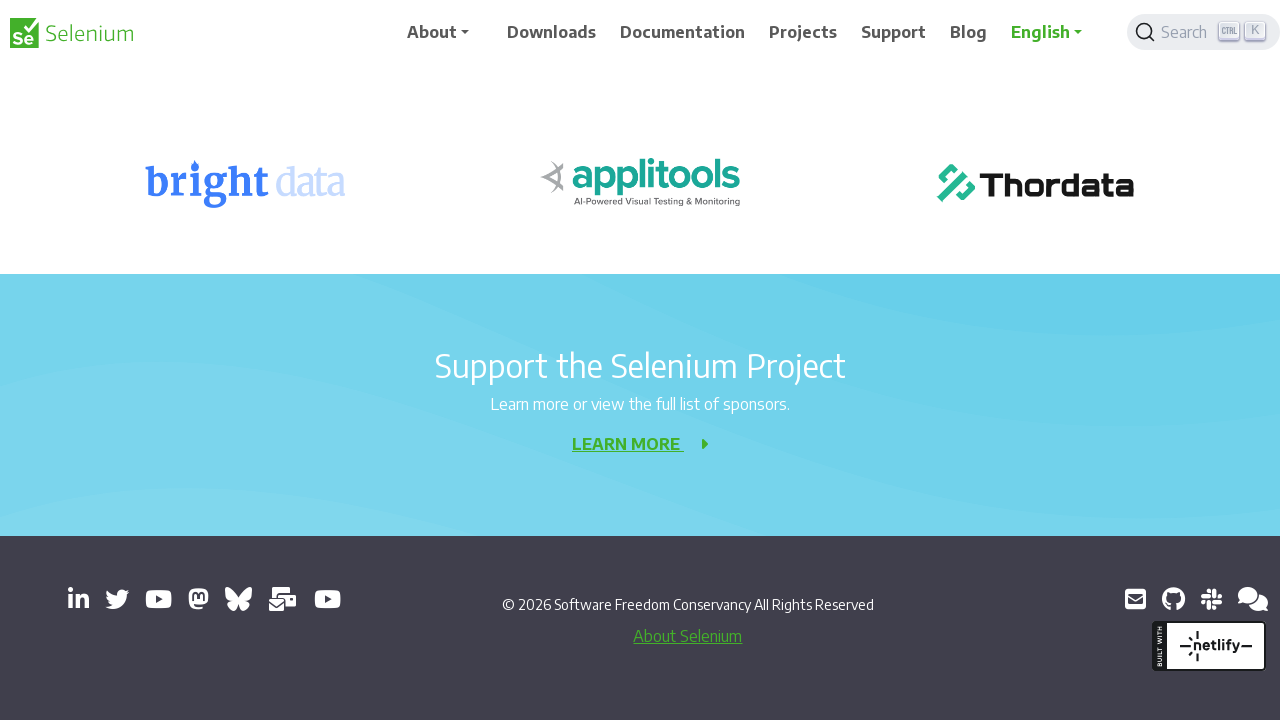

Scrolled down the page by 200 pixels
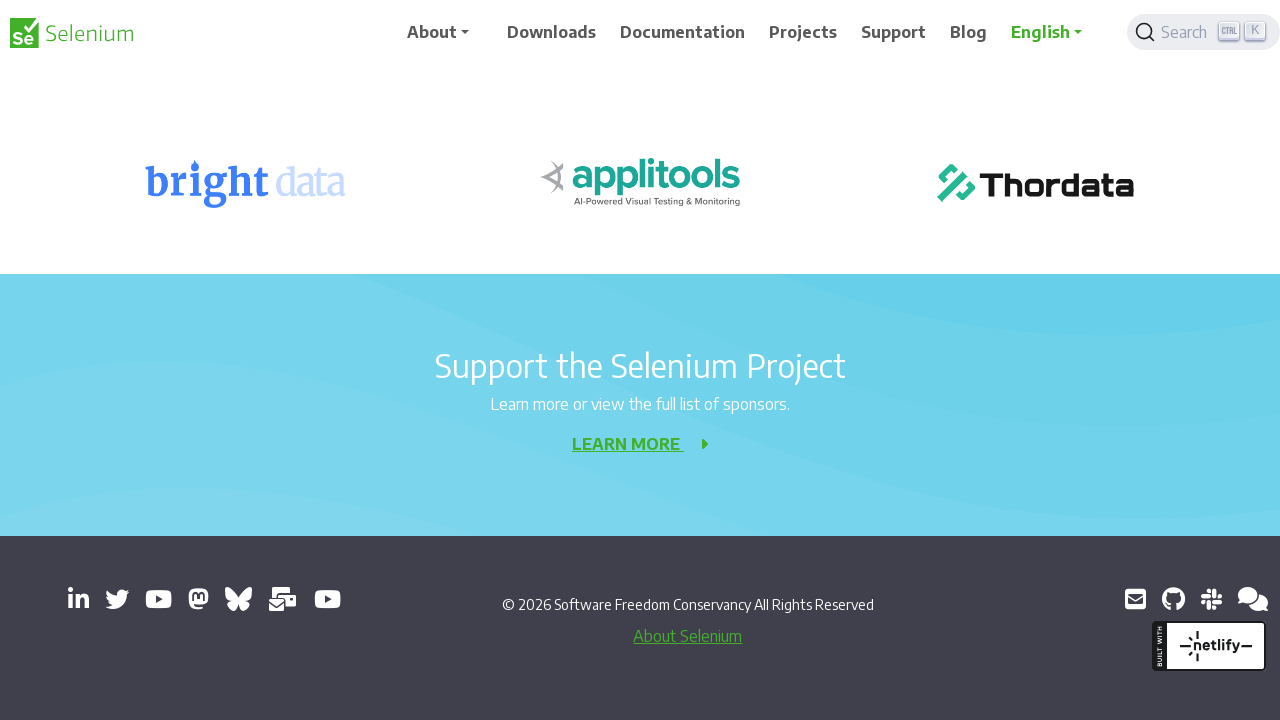

Waited 500ms for content to settle
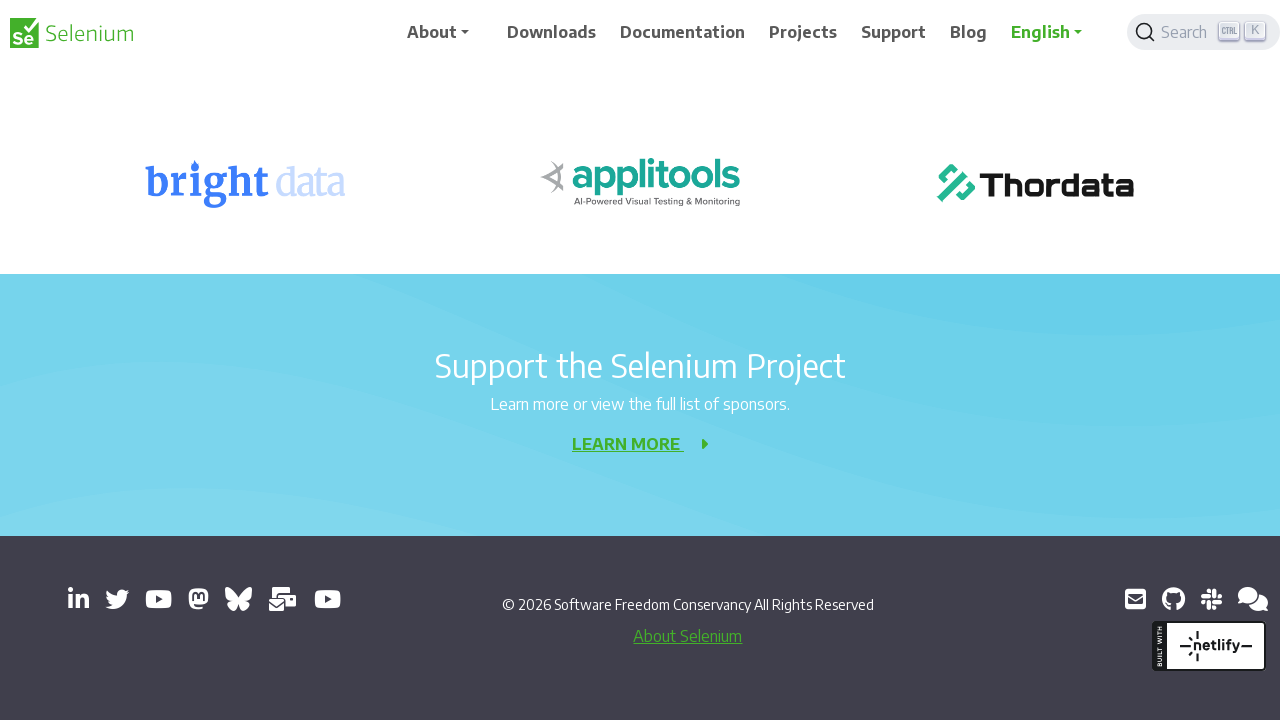

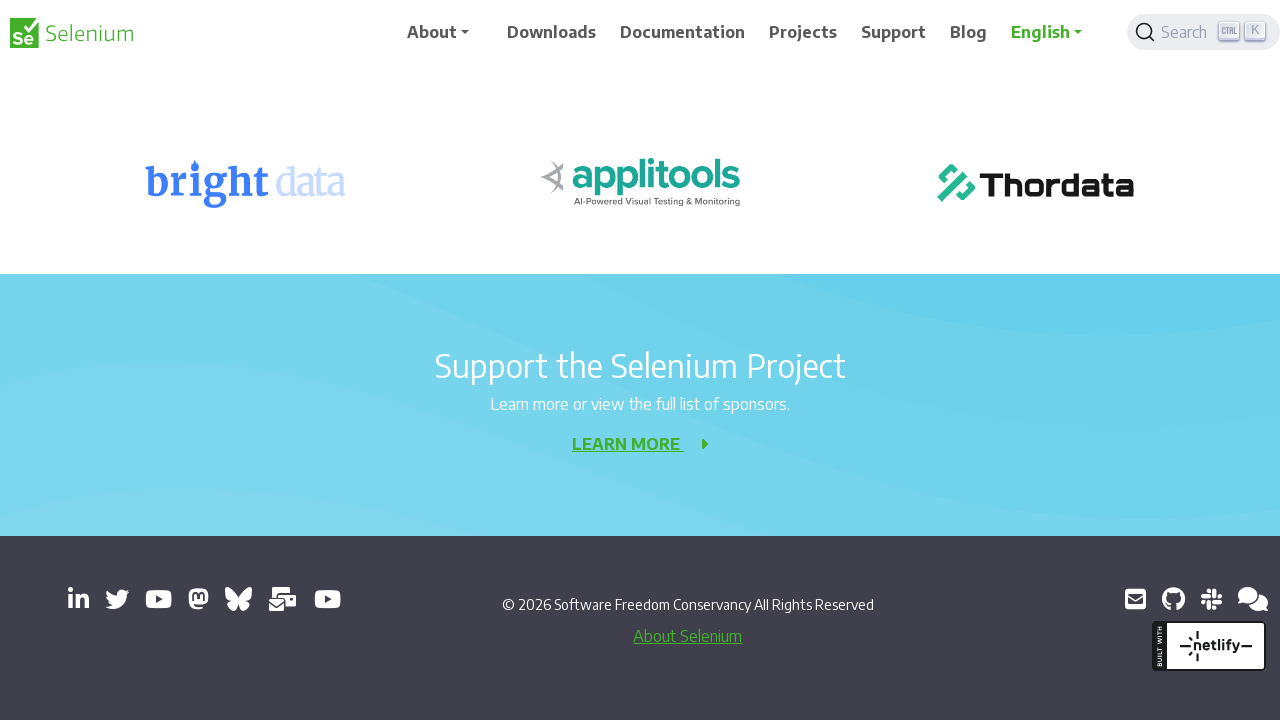